Navigates to W3Schools HTML tables tutorial page and verifies the presence of a sample web table by checking its rows and columns structure.

Starting URL: https://www.w3schools.com/html/html_tables.asp

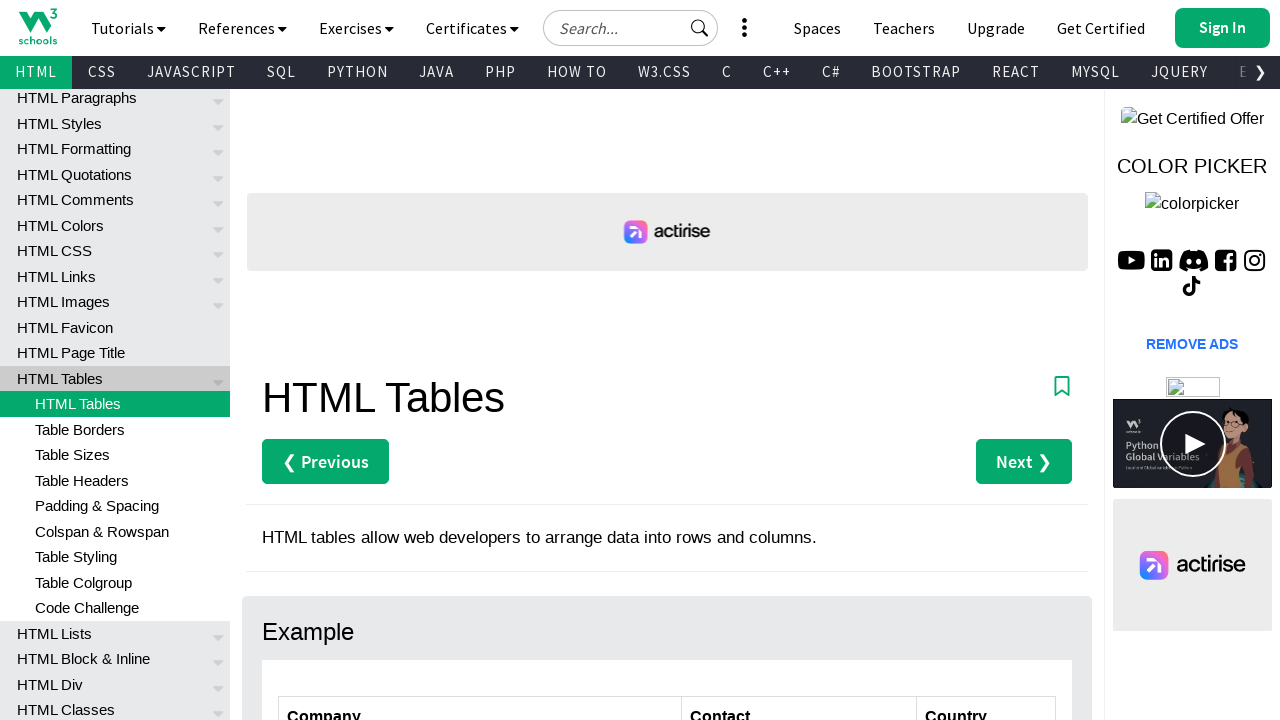

Waited for customers table to be visible
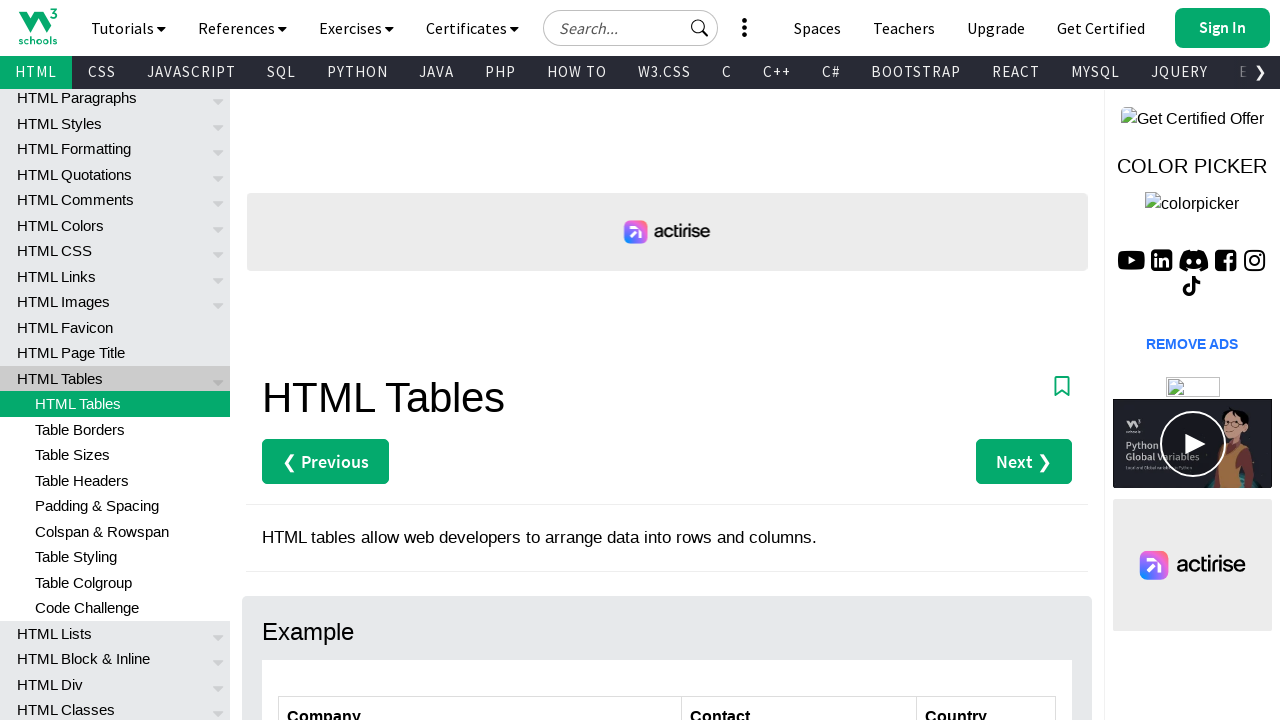

Located all table rows in customers table body
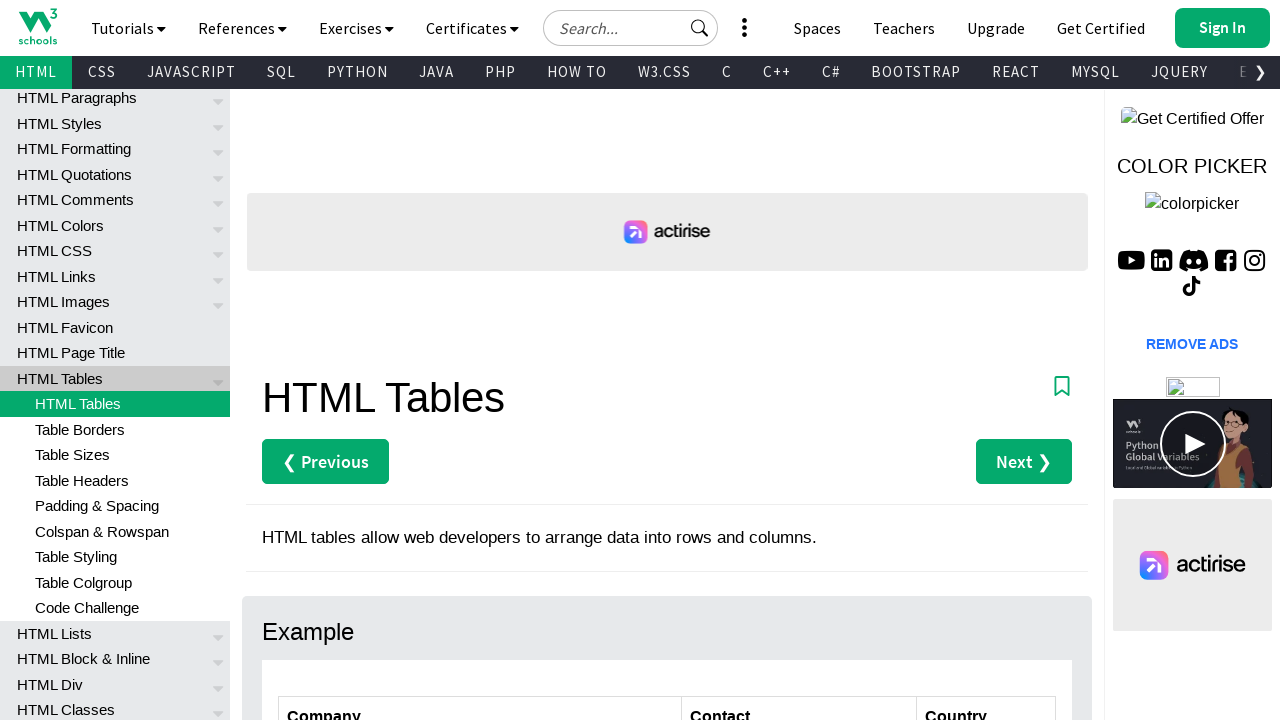

Waited for first table row to be available
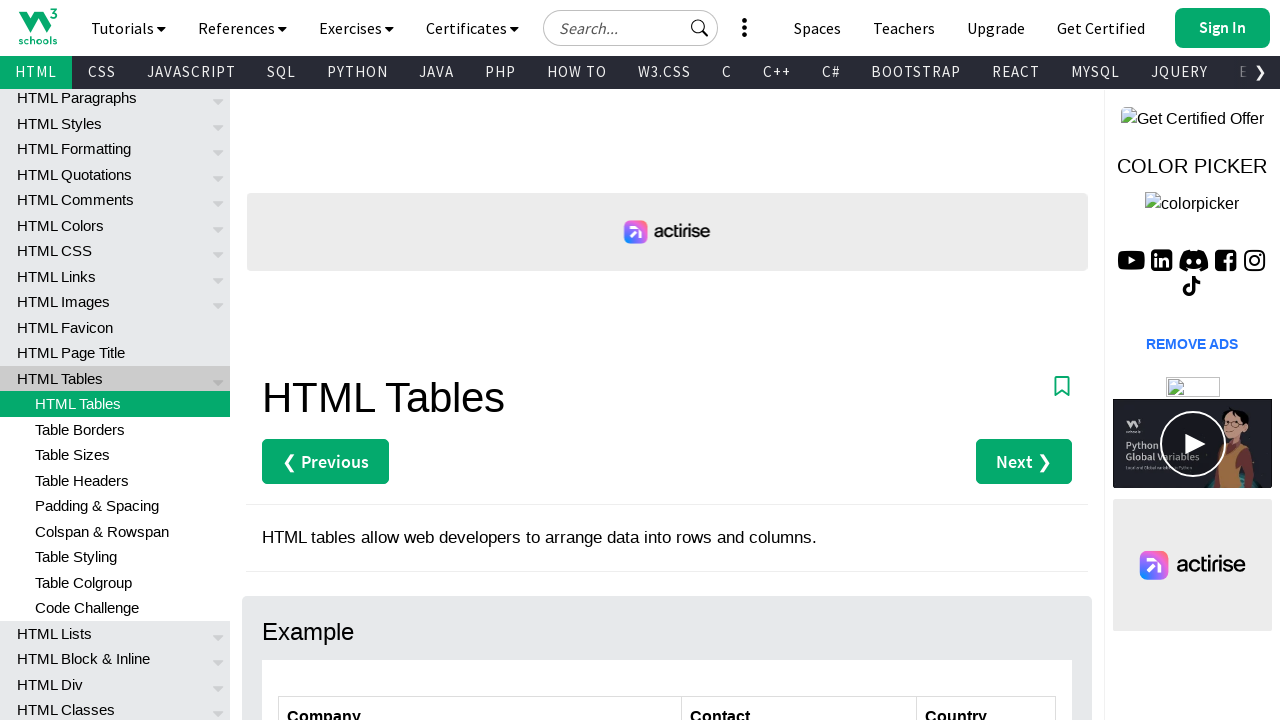

Located header columns in first row of customers table
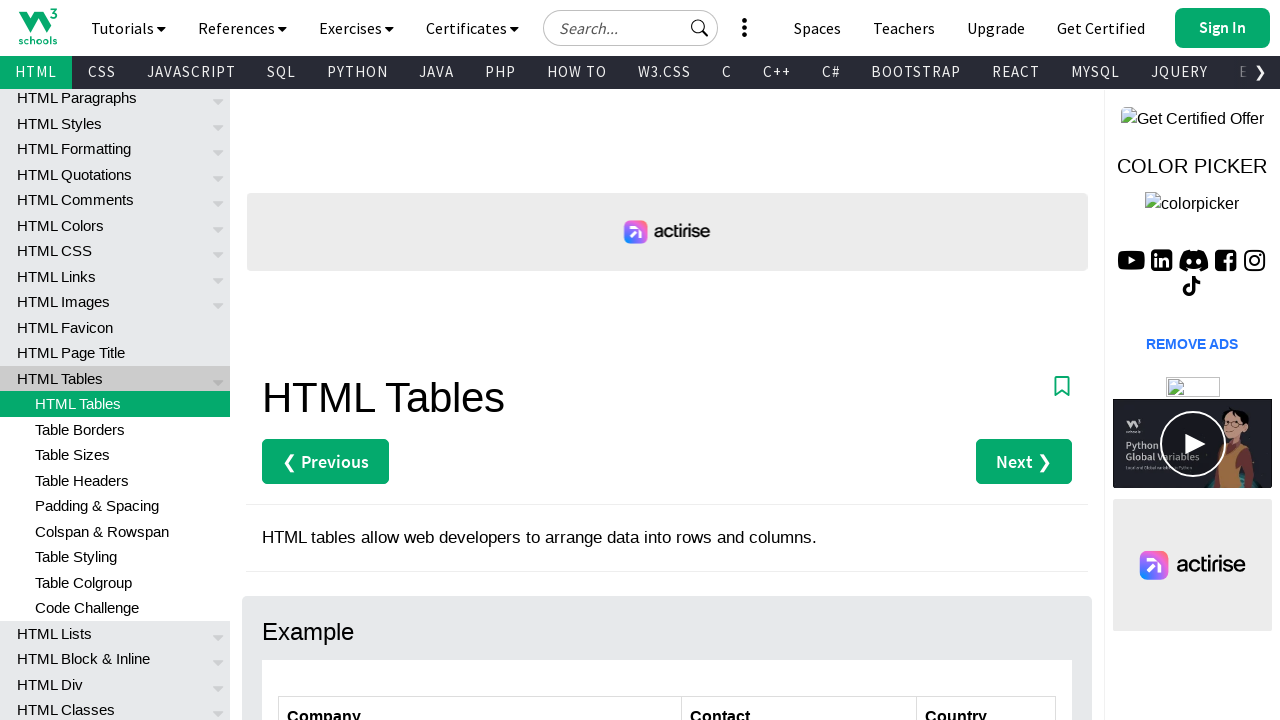

Waited for first header column to be available
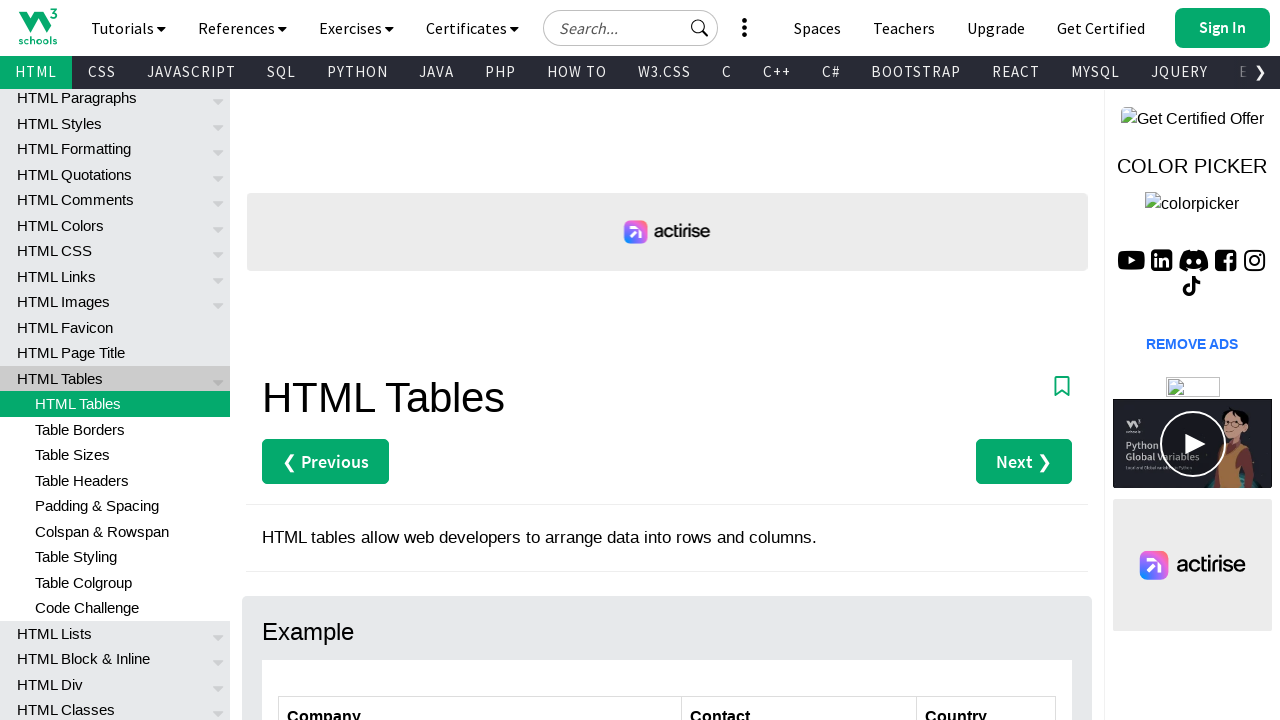

Clicked on first data cell in customers table to verify interactivity at (480, 360) on xpath=//*[@id='customers']/tbody/tr[2]/td[1]
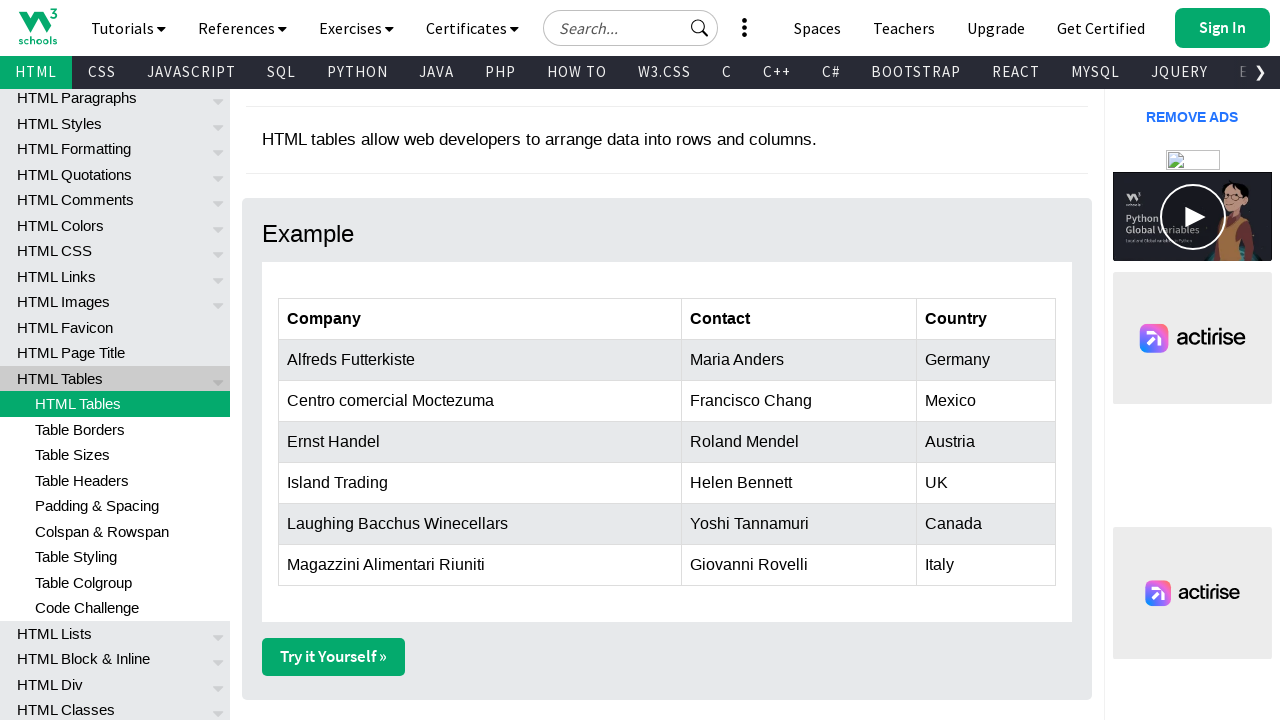

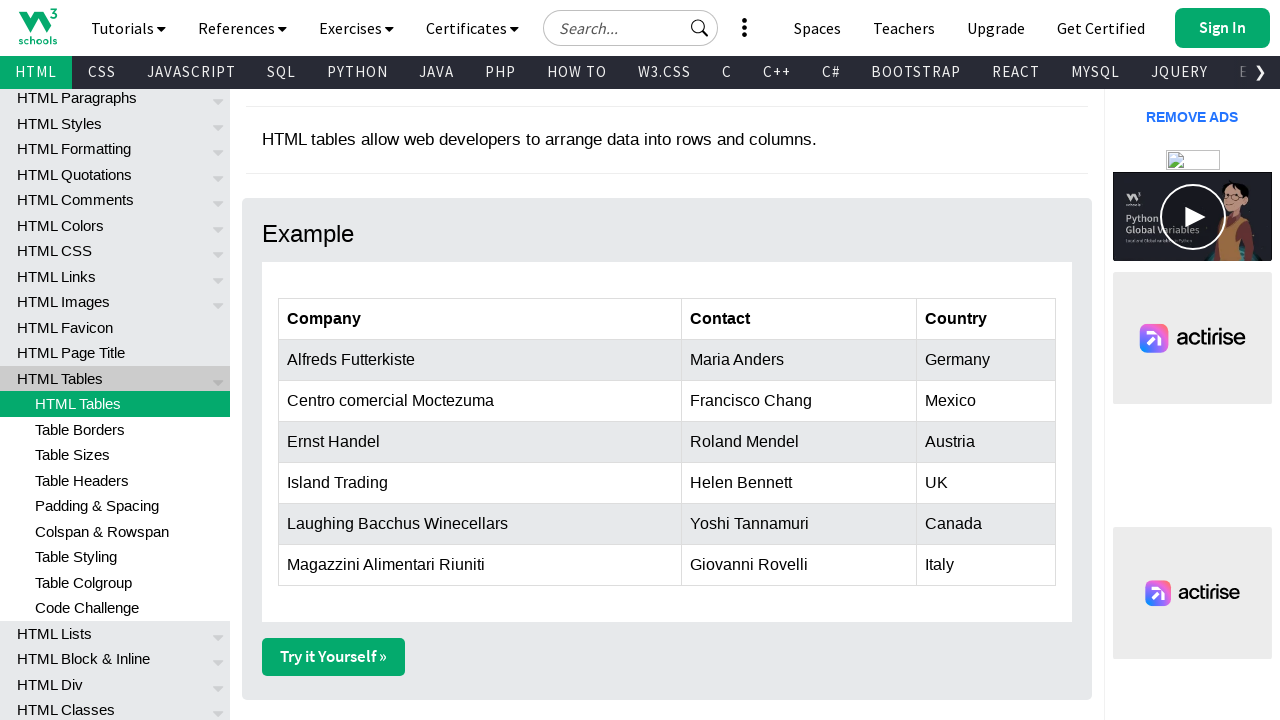